Tests a slow calculator web application by setting a delay, performing an addition operation (7+8), and verifying the result equals 15

Starting URL: https://bonigarcia.dev/selenium-webdriver-java/slow-calculator.html

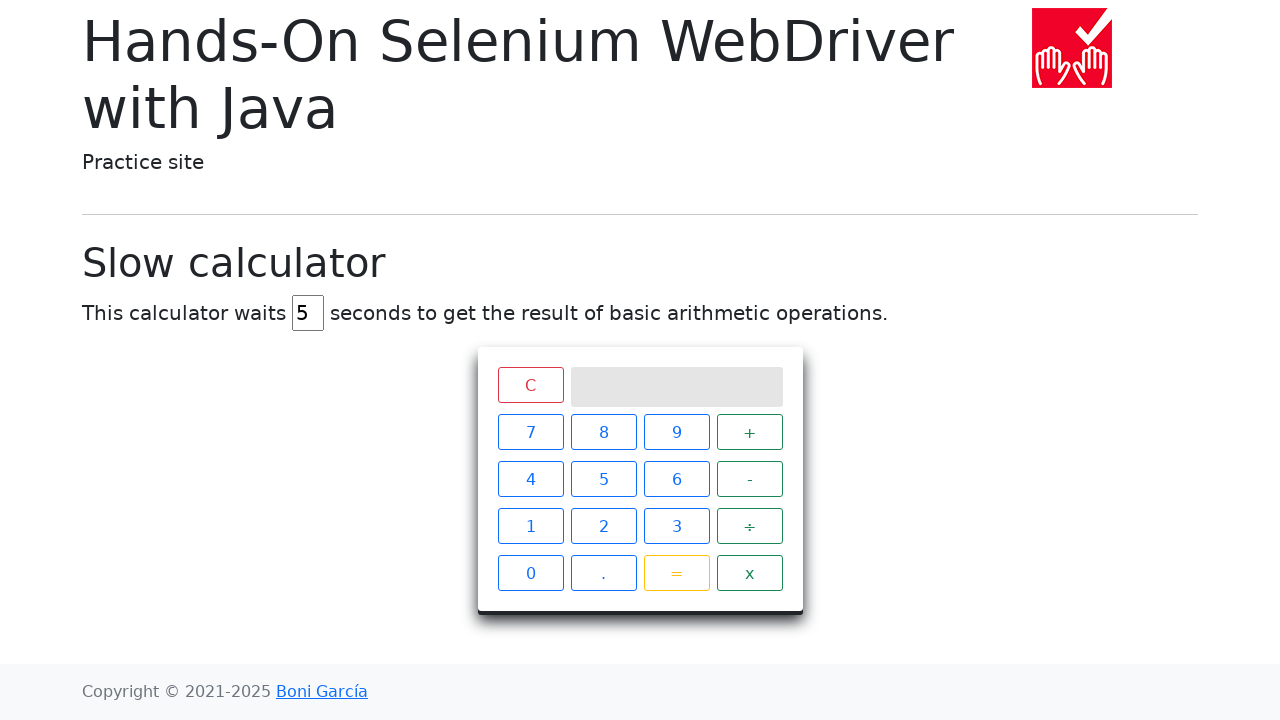

Navigated to slow calculator application
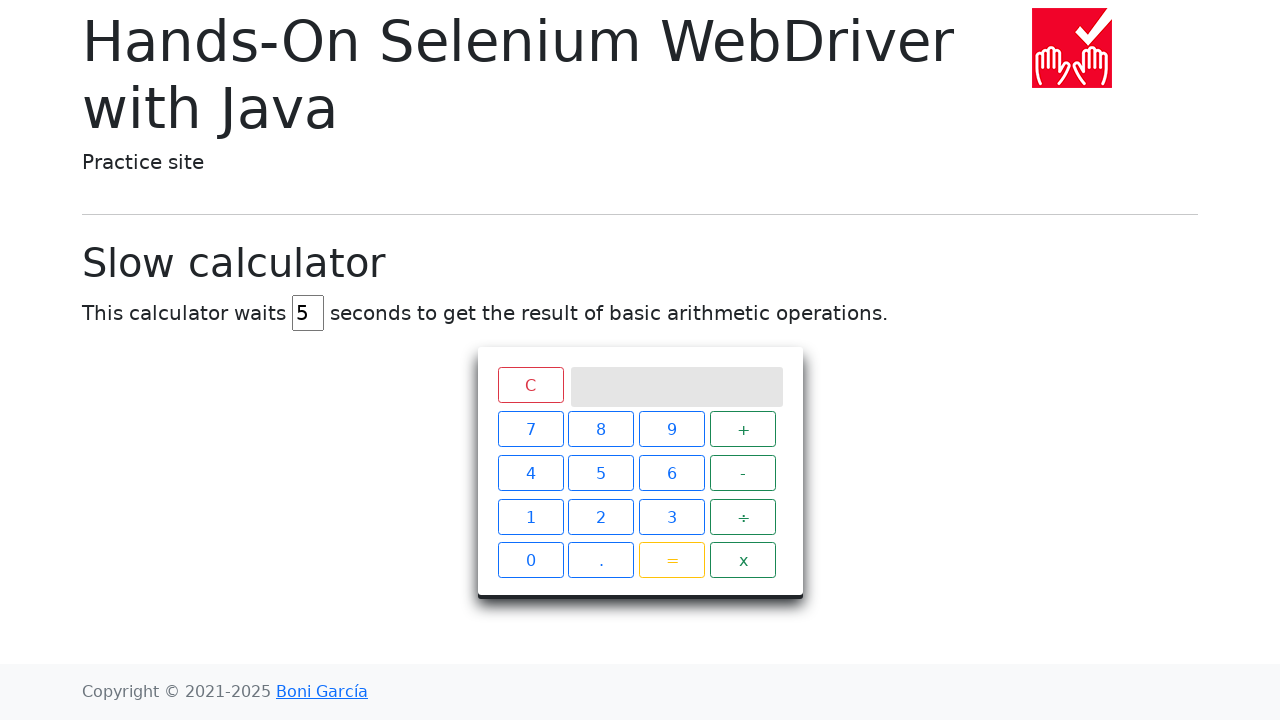

Cleared the delay field on #delay
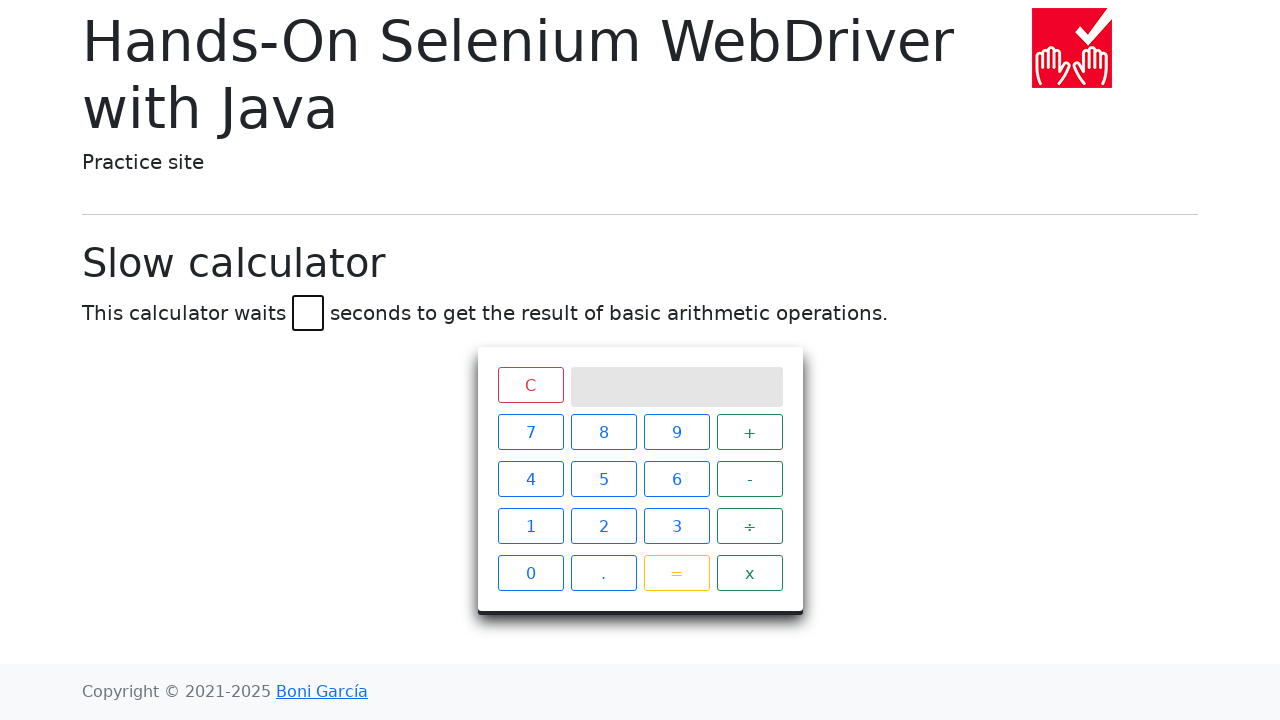

Set delay to 45 seconds on #delay
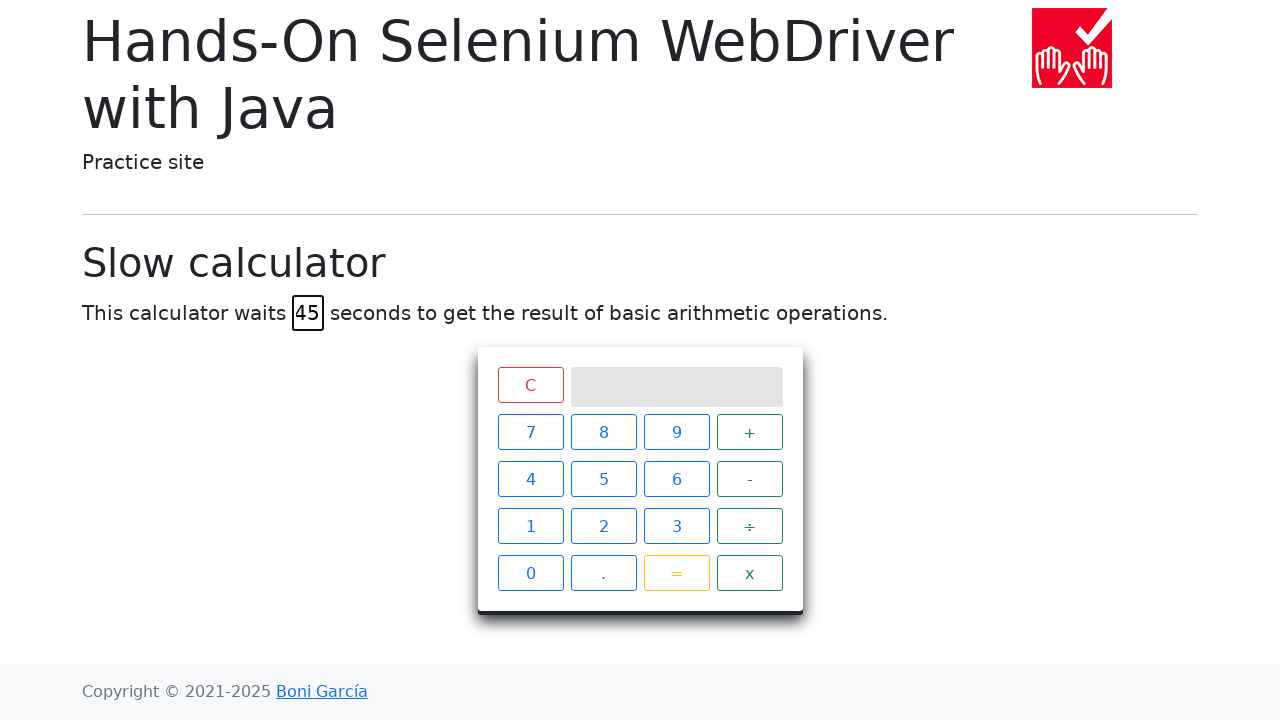

Clicked number 7 at (530, 432) on xpath=//span[text()='7']
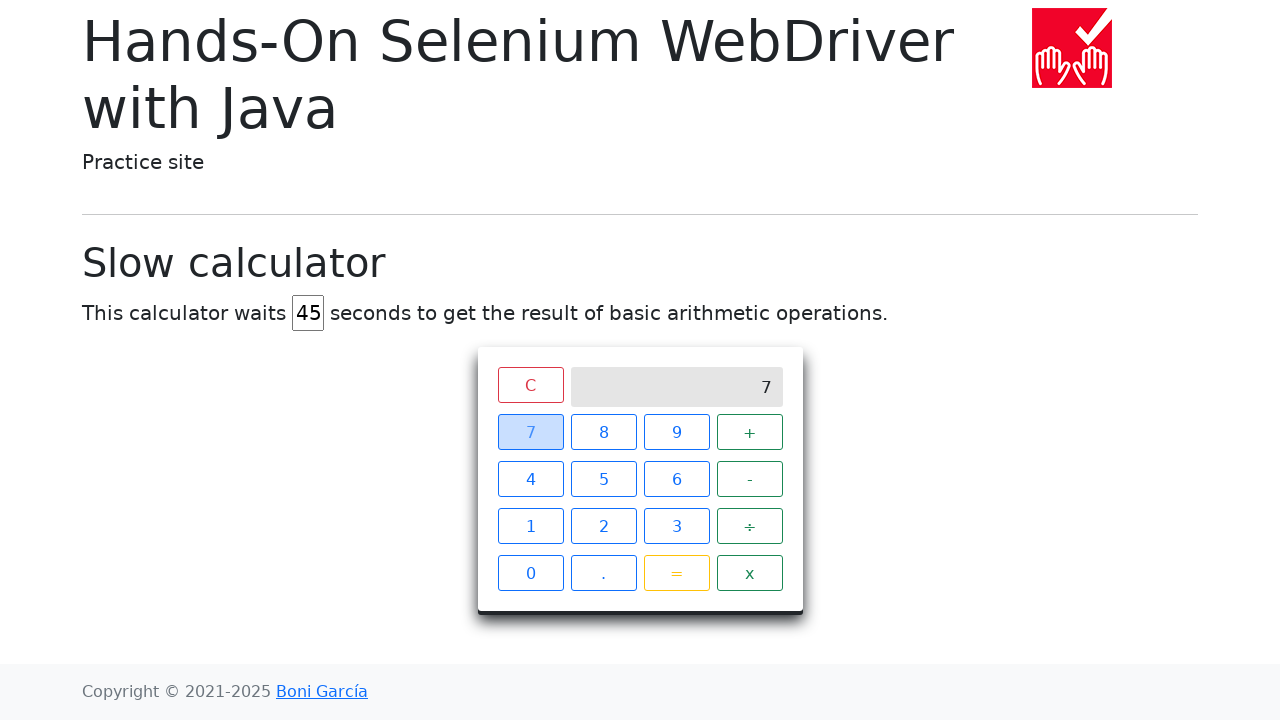

Clicked plus operator at (750, 432) on xpath=//span[text()='+']
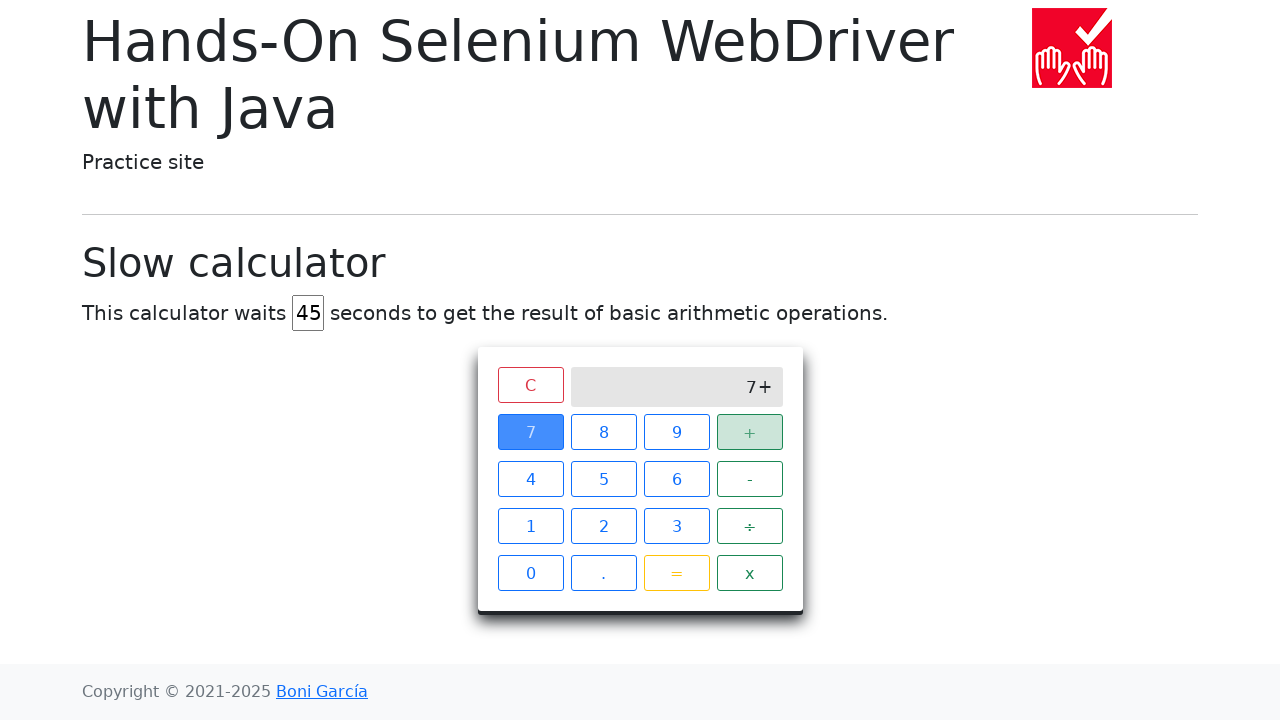

Clicked number 8 at (604, 432) on xpath=//span[text()='8']
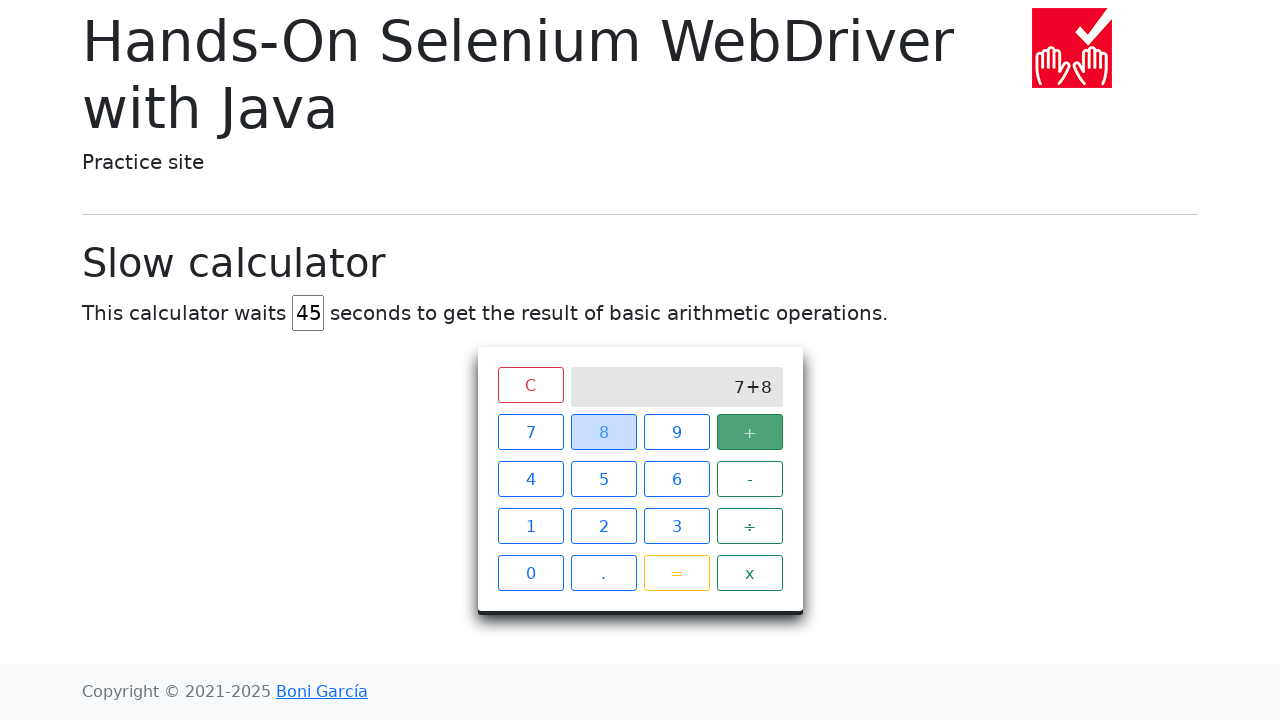

Clicked equals button at (676, 573) on xpath=//span[text()='=']
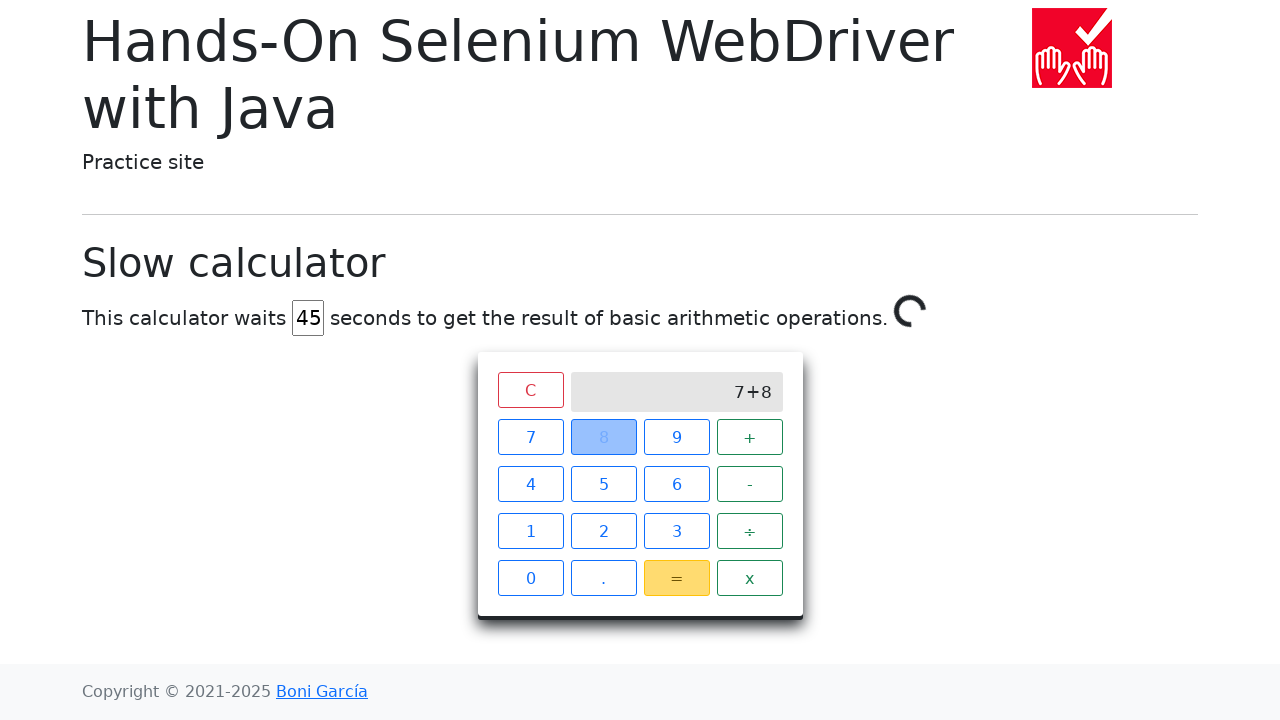

Calculator result '15' appeared on screen
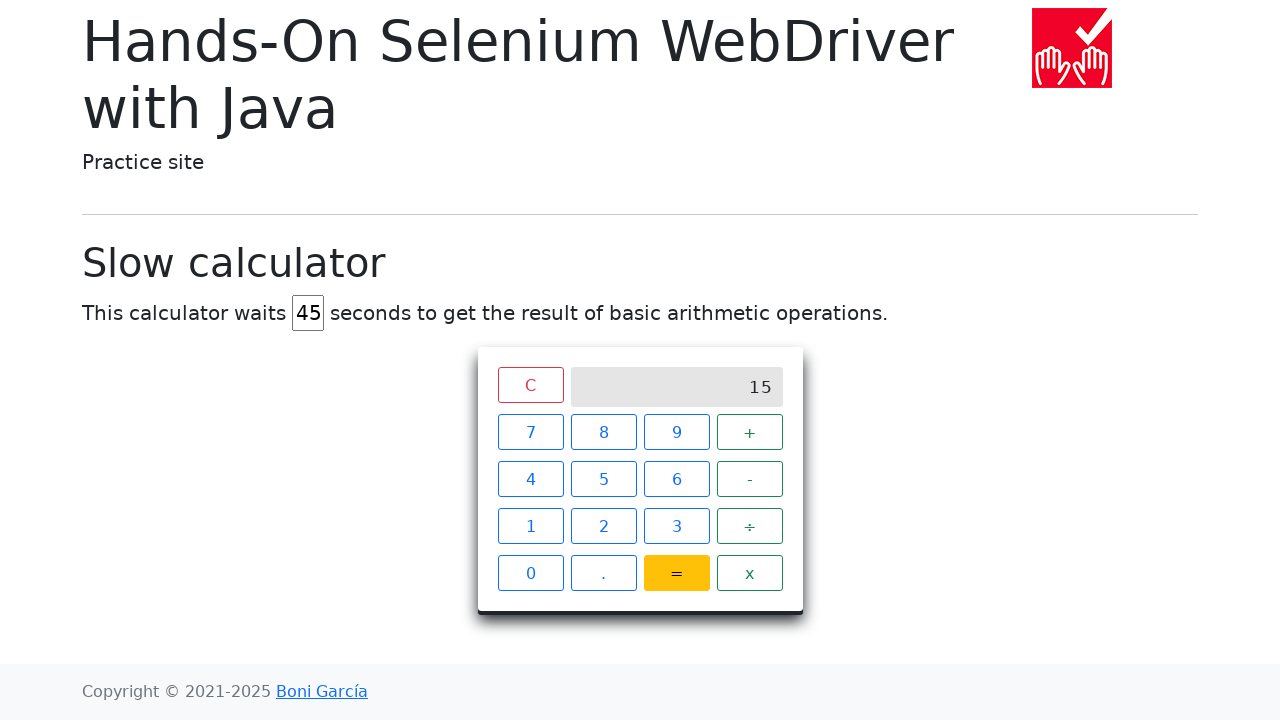

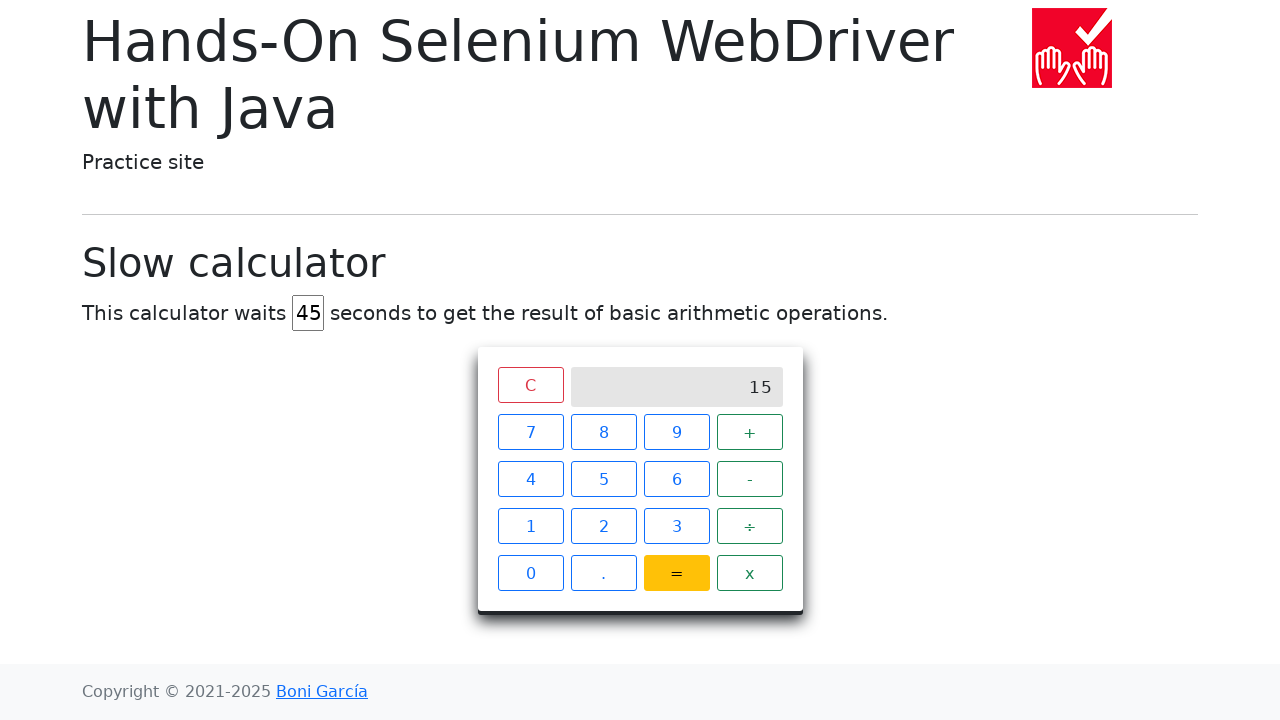